Tests popup validations including showing/hiding elements, handling JavaScript dialogs, mouse hover actions, and interacting with iframes

Starting URL: https://rahulshettyacademy.com/AutomationPractice/

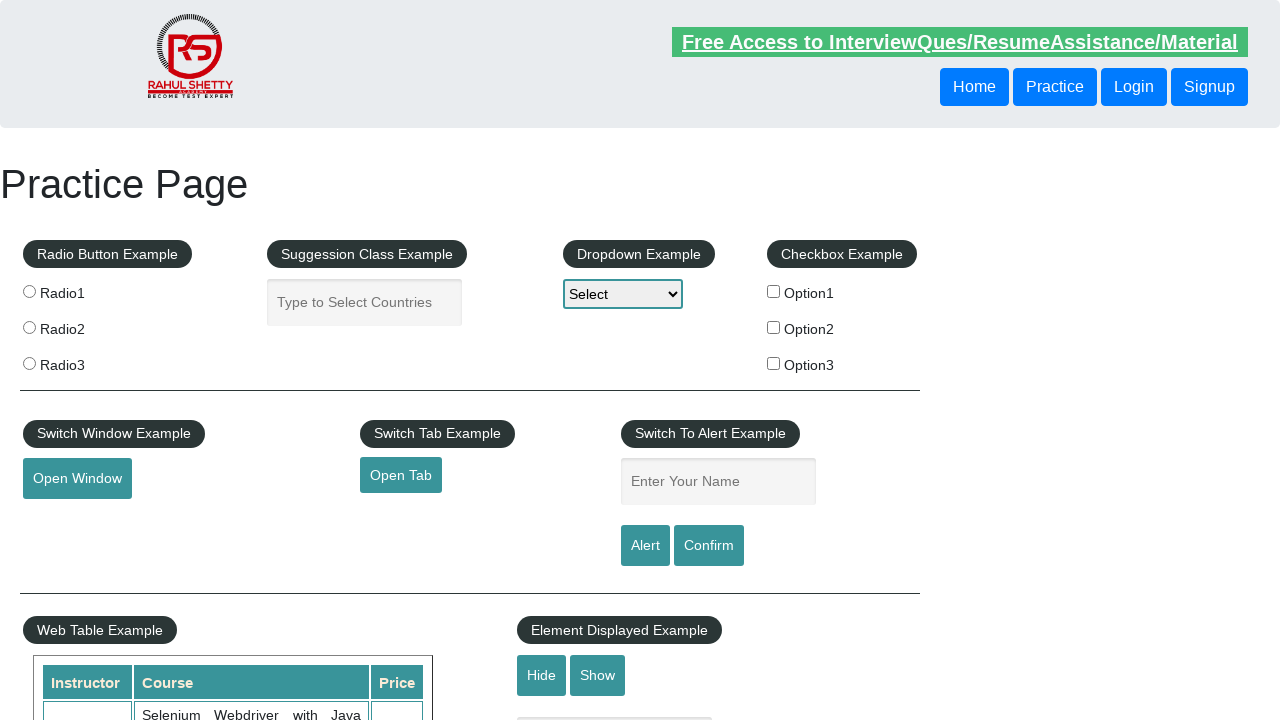

Waited for displayed-text element to become visible
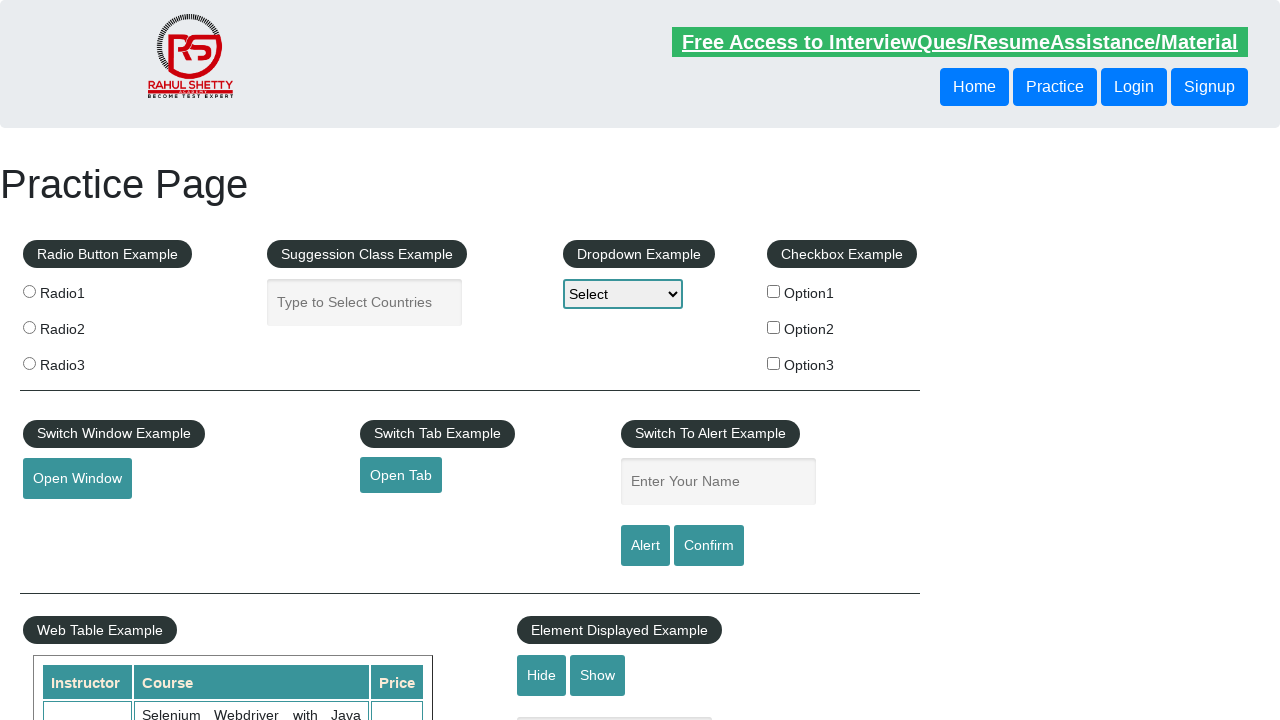

Clicked hide-textbox button to hide element at (542, 675) on #hide-textbox
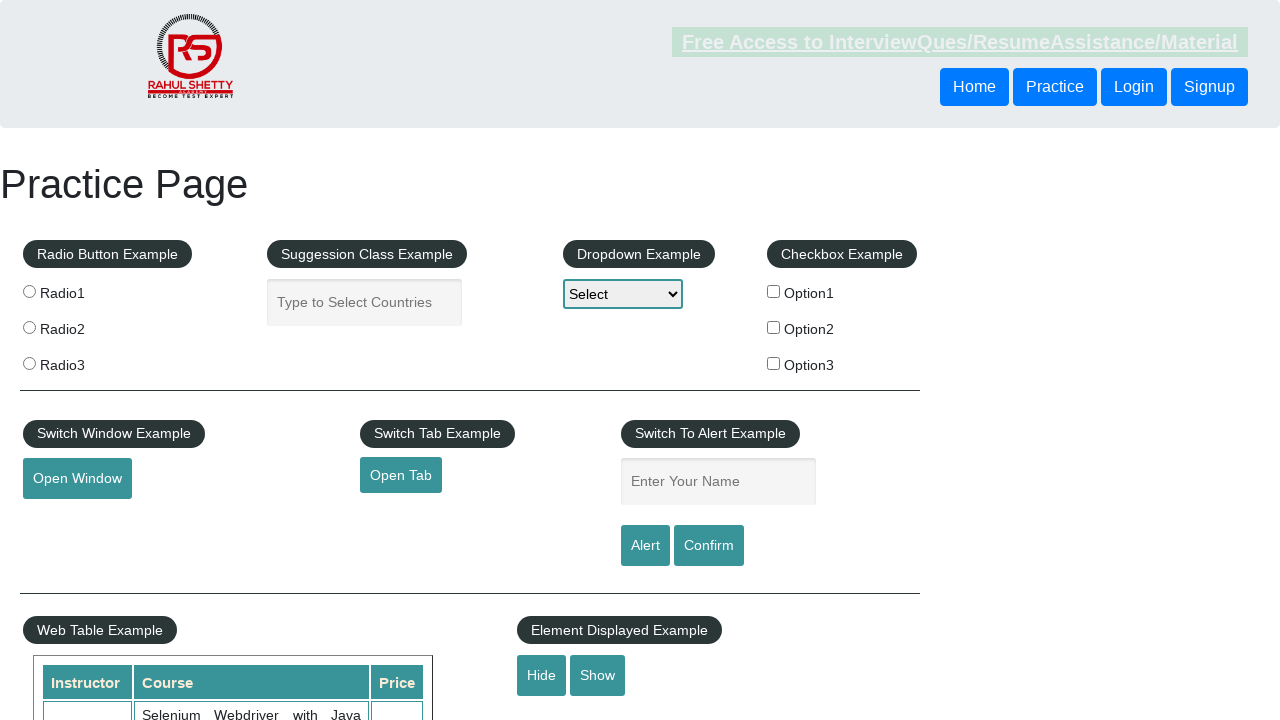

Verified that displayed-text element is now hidden
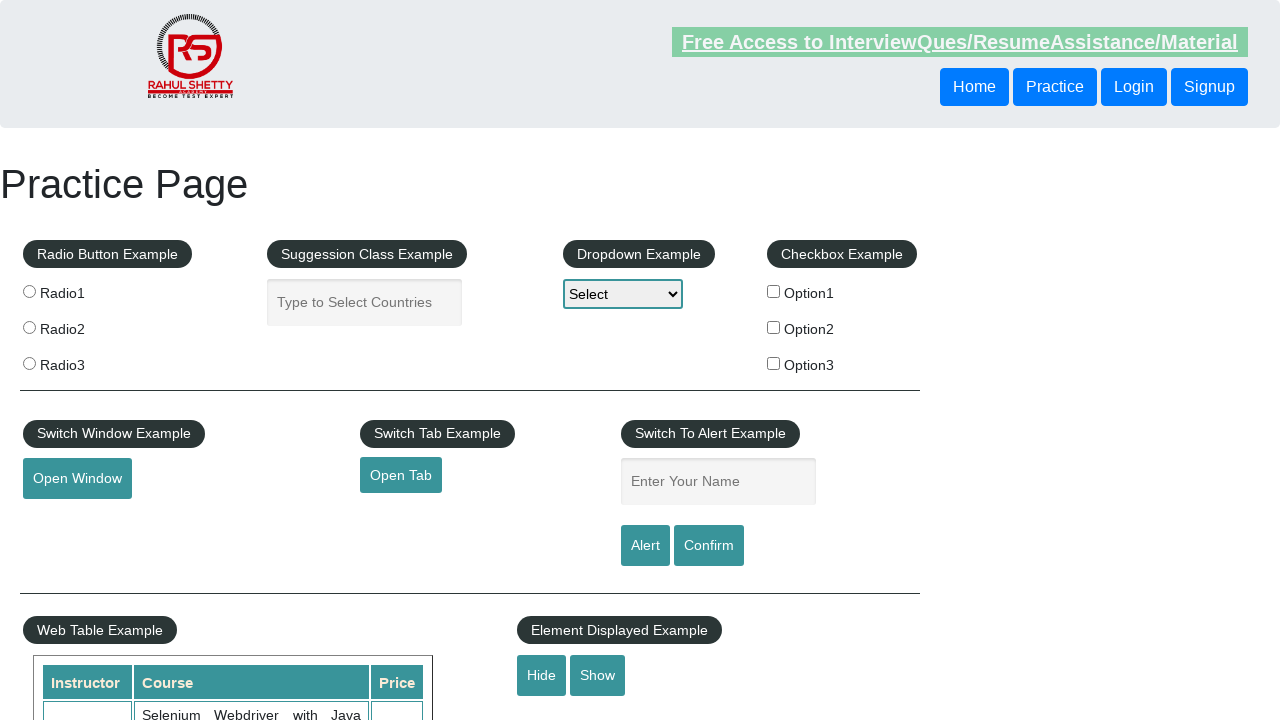

Set up dialog handler to accept JavaScript dialogs
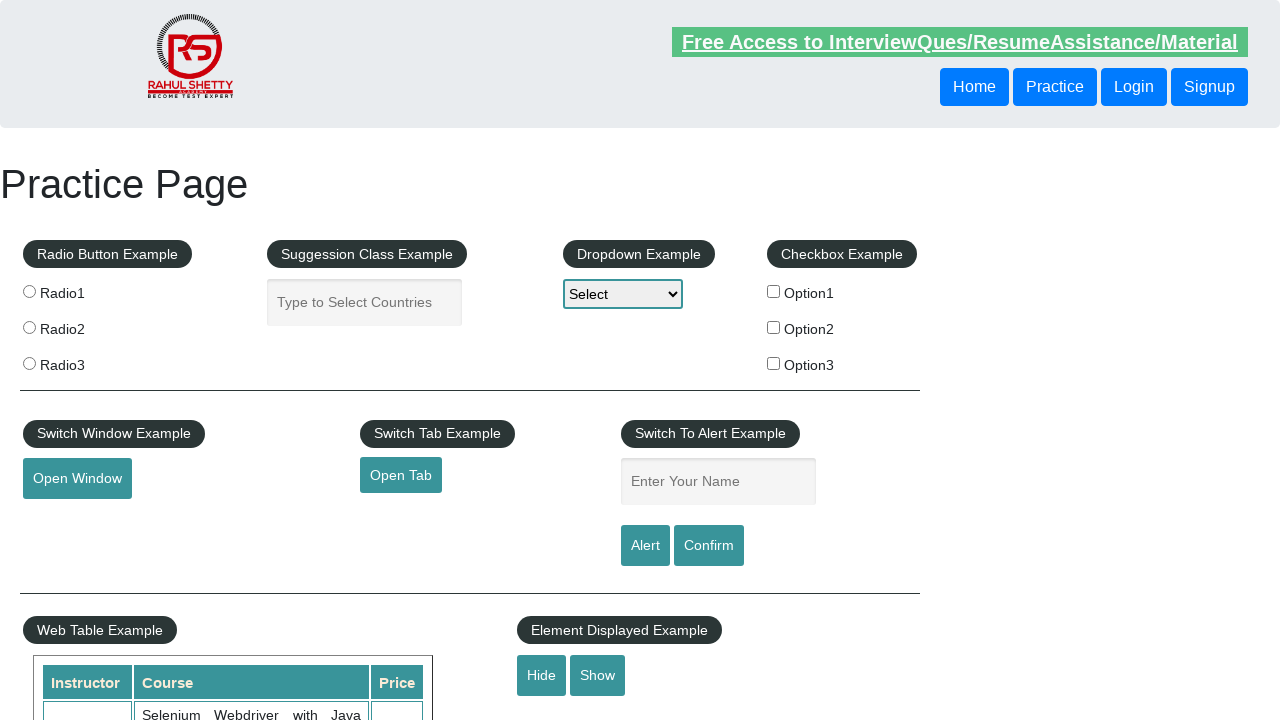

Clicked confirm button to trigger dialog at (709, 546) on #confirmbtn
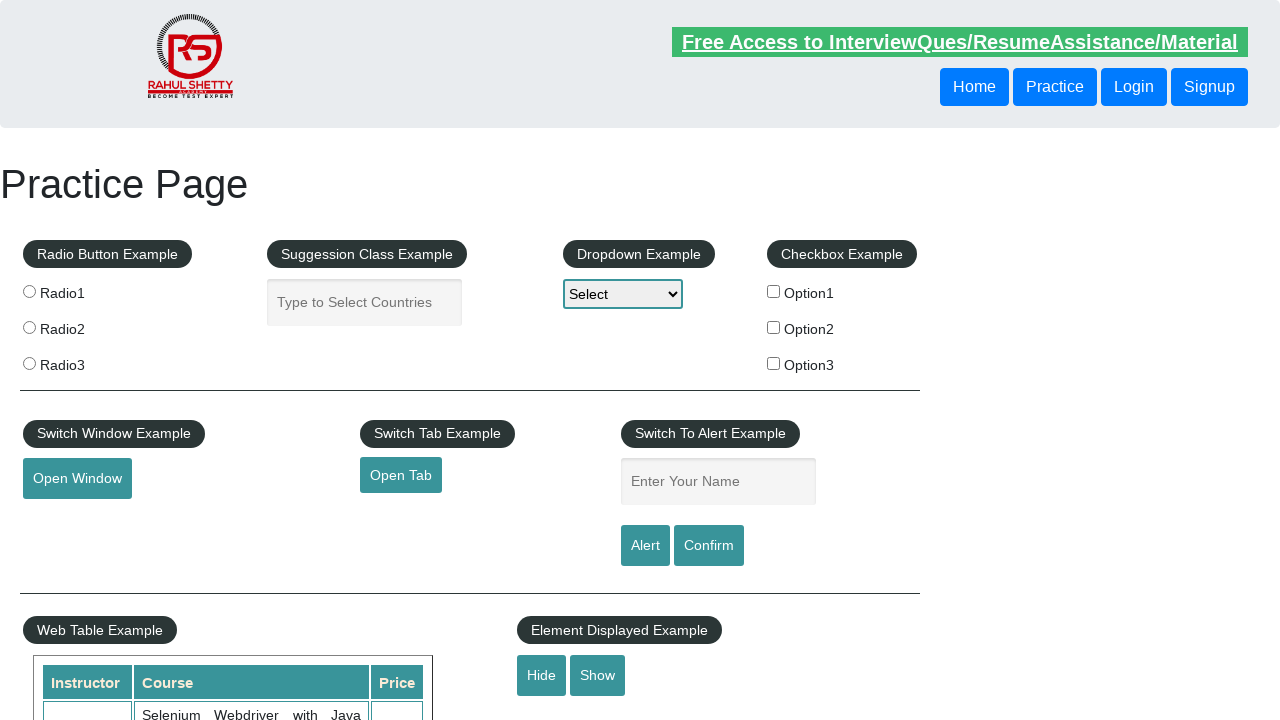

Performed mouse hover action over mousehover element at (83, 361) on #mousehover
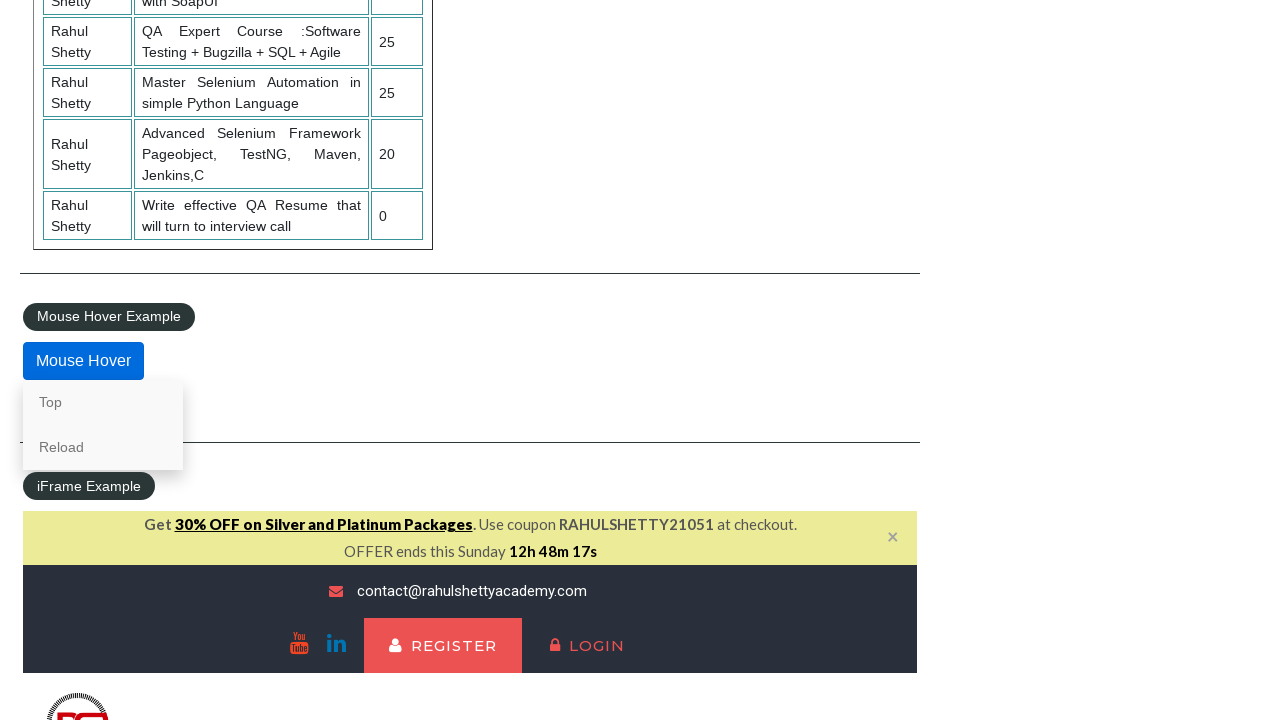

Located iframe with ID courses-iframe
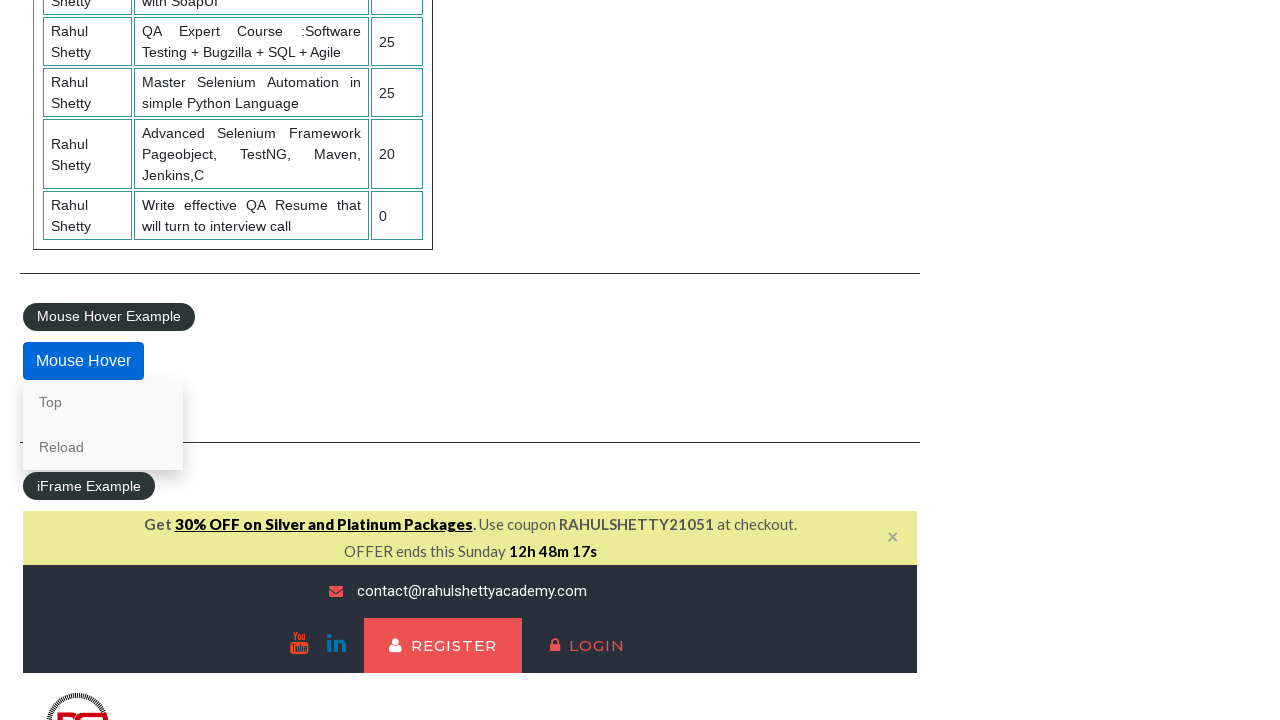

Clicked lifetime-access link inside iframe at (307, 360) on #courses-iframe >> internal:control=enter-frame >> li a[href*='lifetime-access']
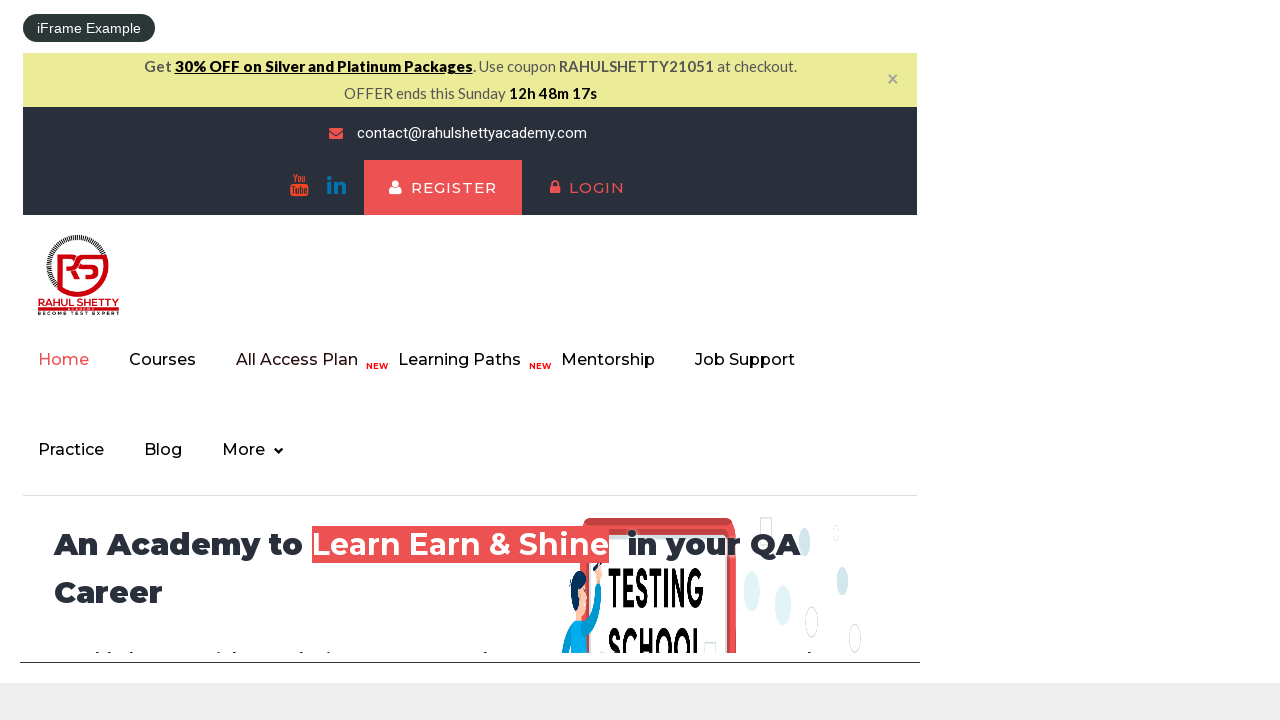

Retrieved text content from h2 element inside iframe
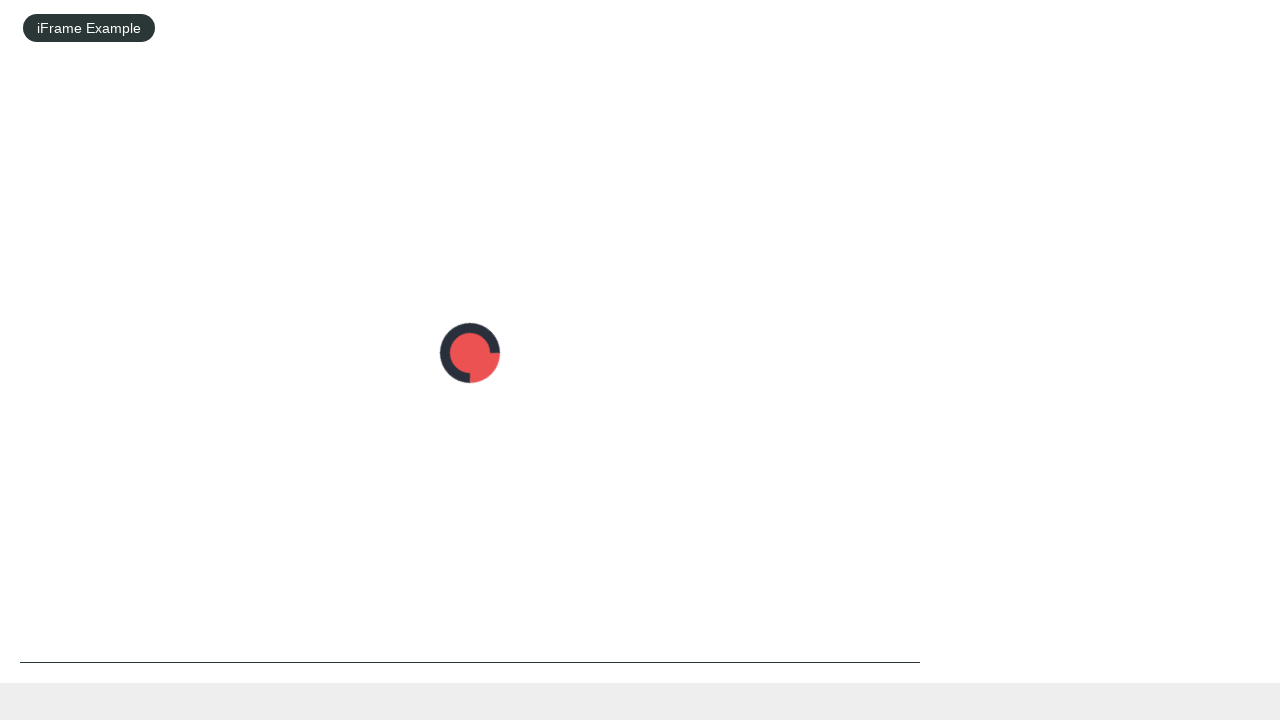

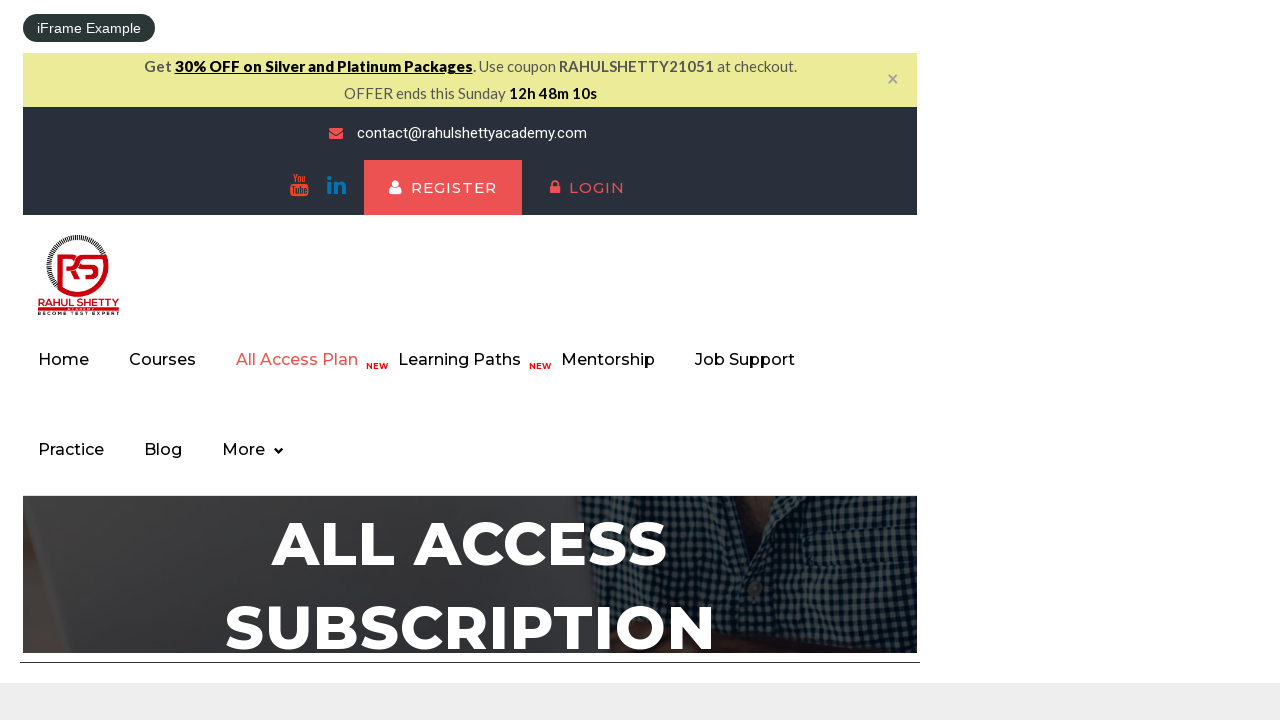